Tests autocomplete/autosuggest dropdown functionality by typing a partial country name and selecting the matching option from the suggestions list

Starting URL: https://rahulshettyacademy.com/dropdownsPractise/

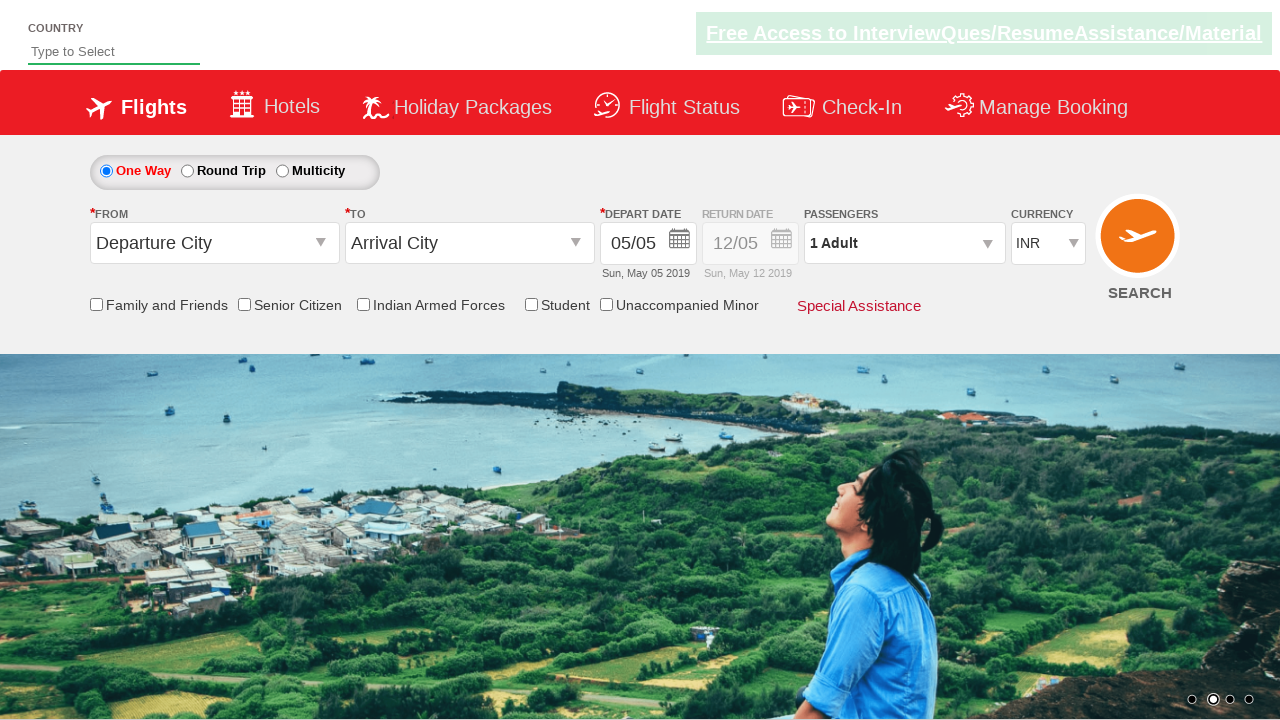

Typed 'ind' in autosuggest field to trigger dropdown on #autosuggest
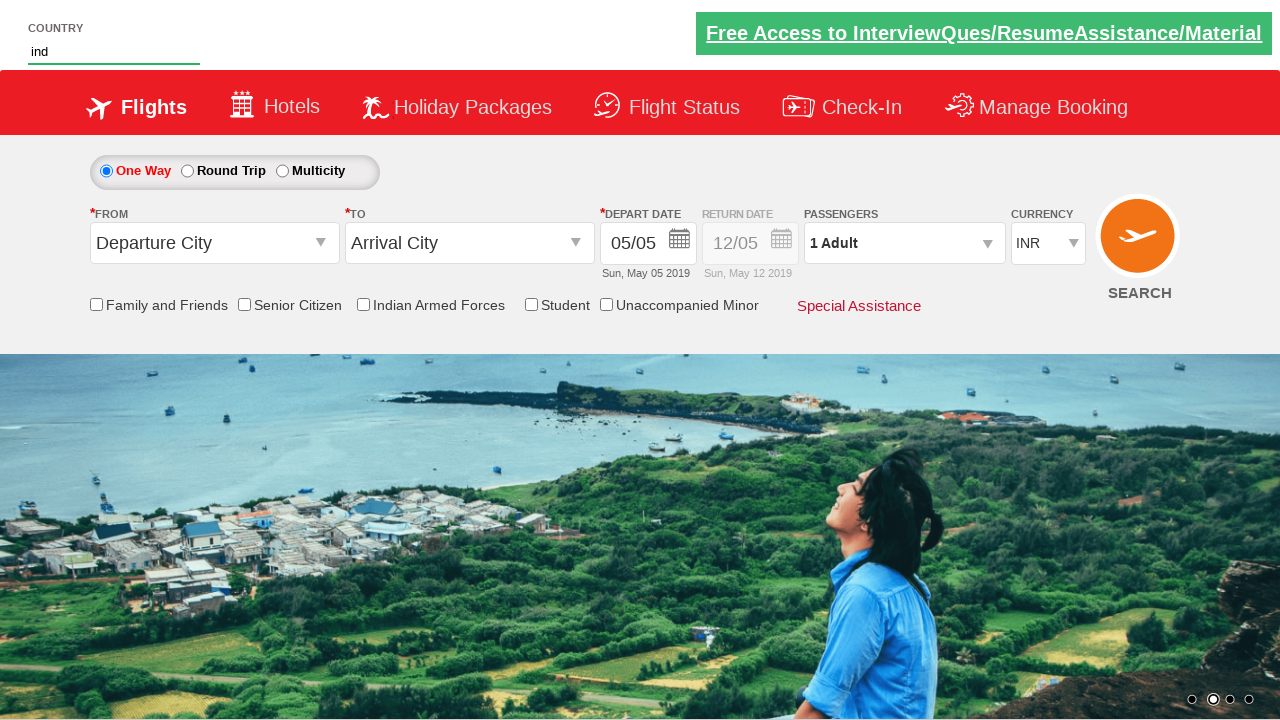

Autocomplete suggestions dropdown appeared
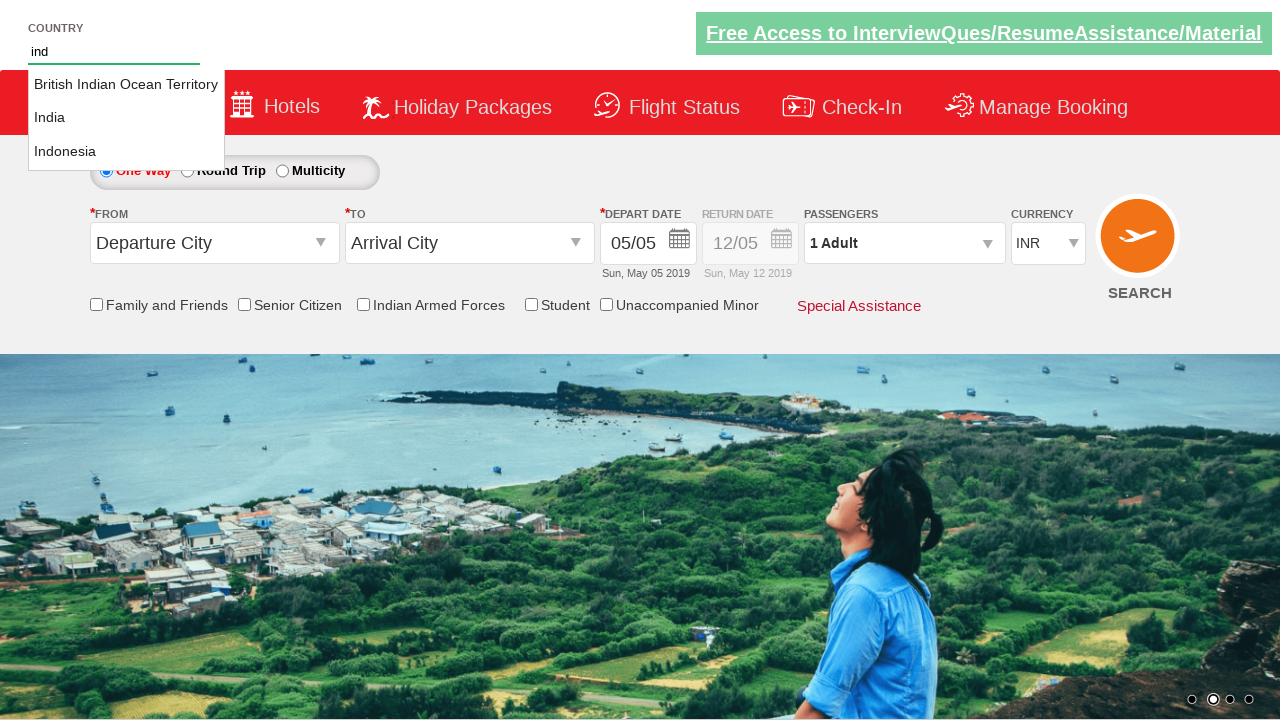

Found 3 suggestion items in dropdown
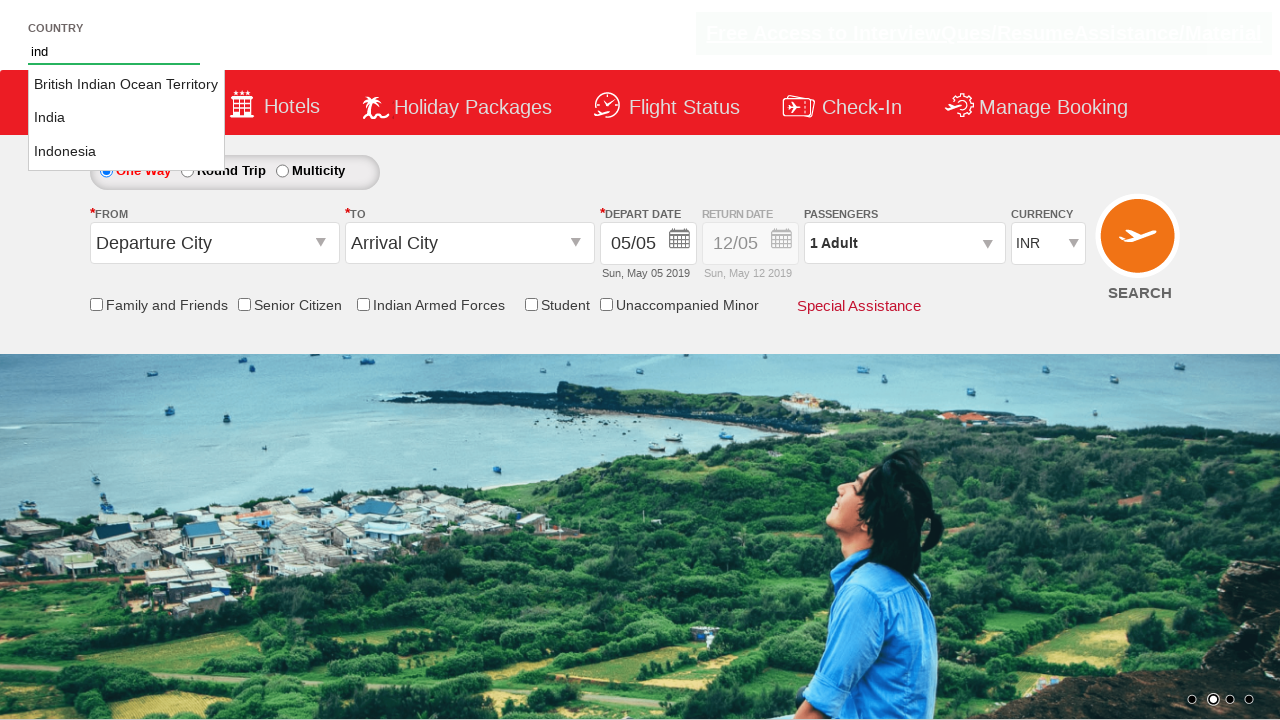

Selected 'India' from autosuggest dropdown at (126, 118) on li.ui-menu-item a >> nth=1
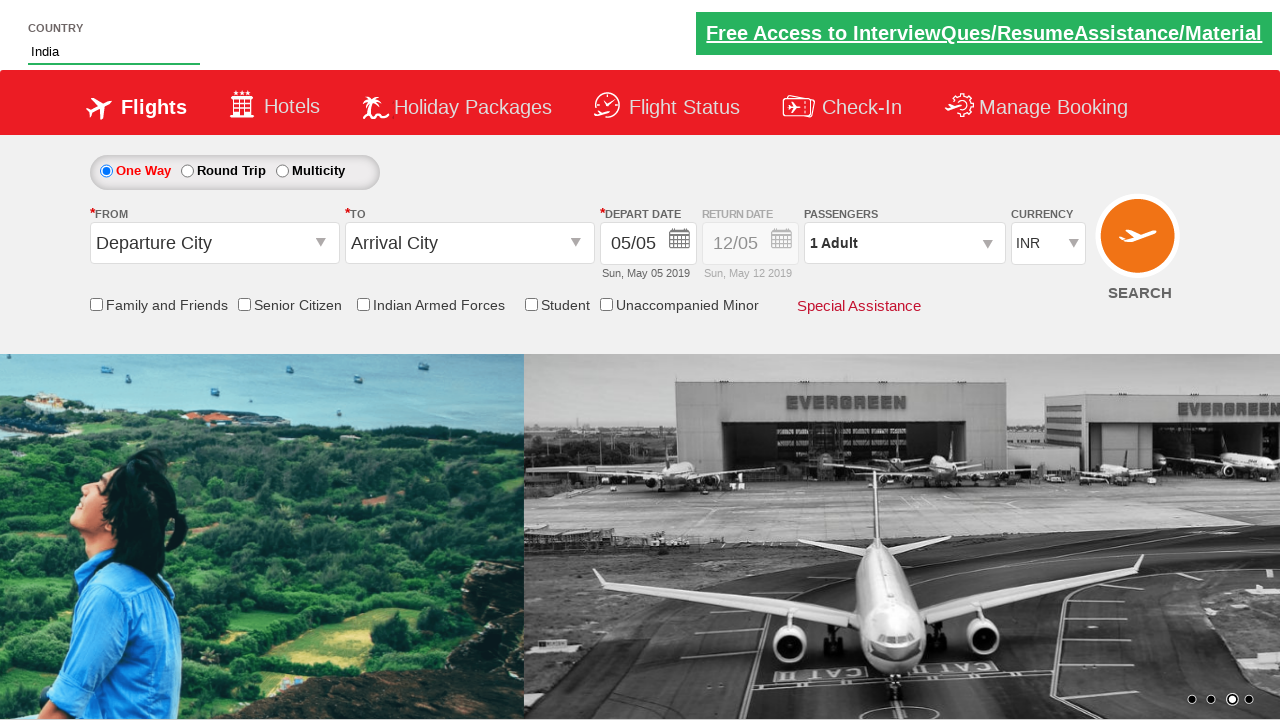

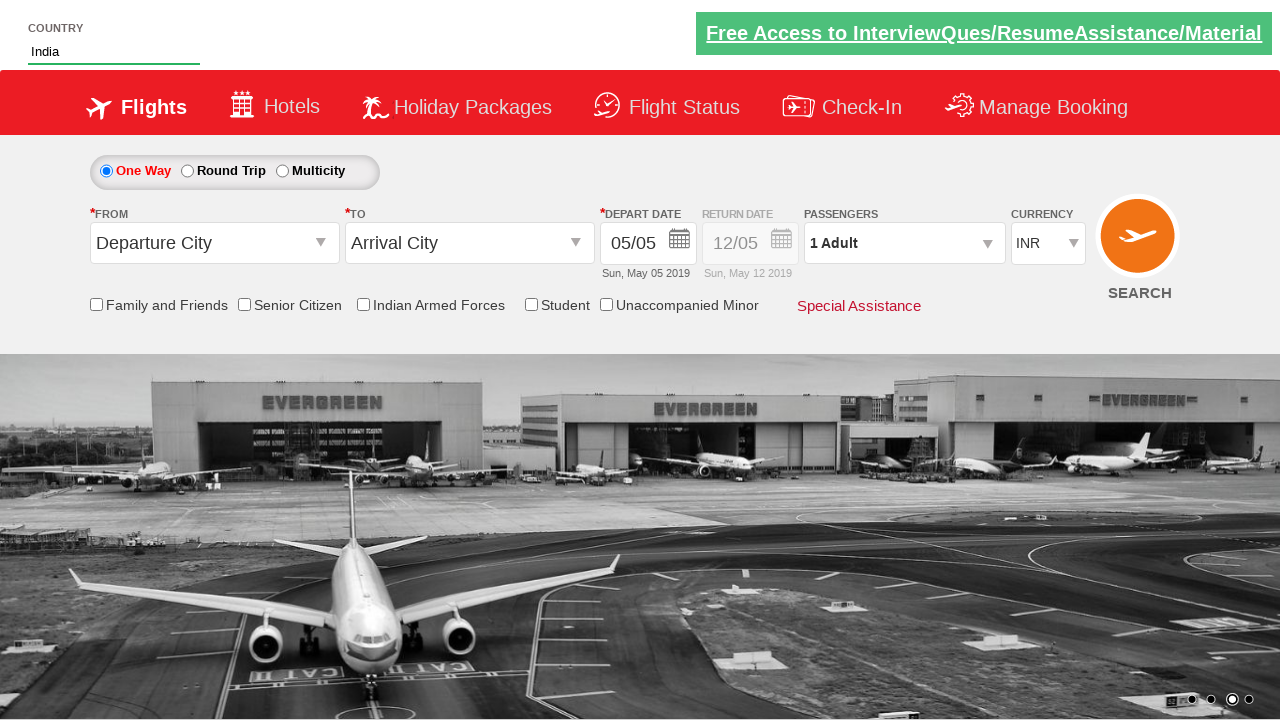